Tests interaction with readonly input field on Selenium web form by clicking on it.

Starting URL: https://www.selenium.dev/selenium/web/web-form.html

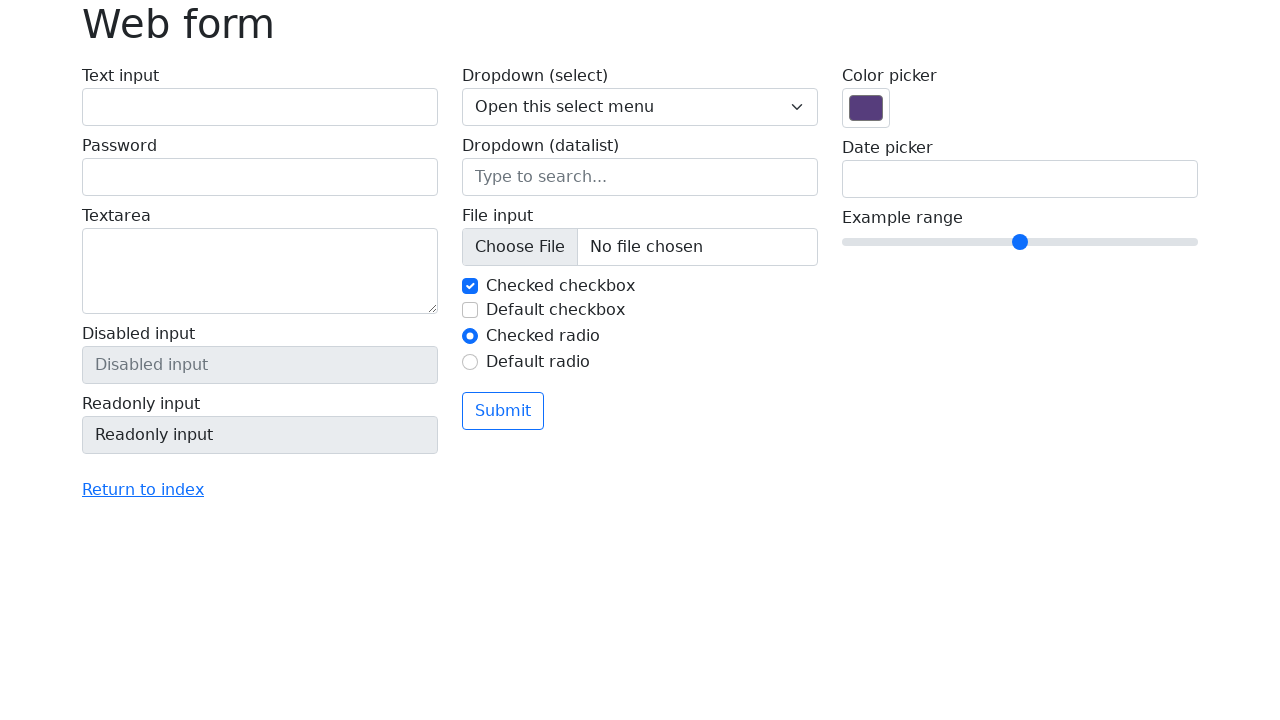

Clicked on readonly input field at (260, 435) on input[name='my-readonly']
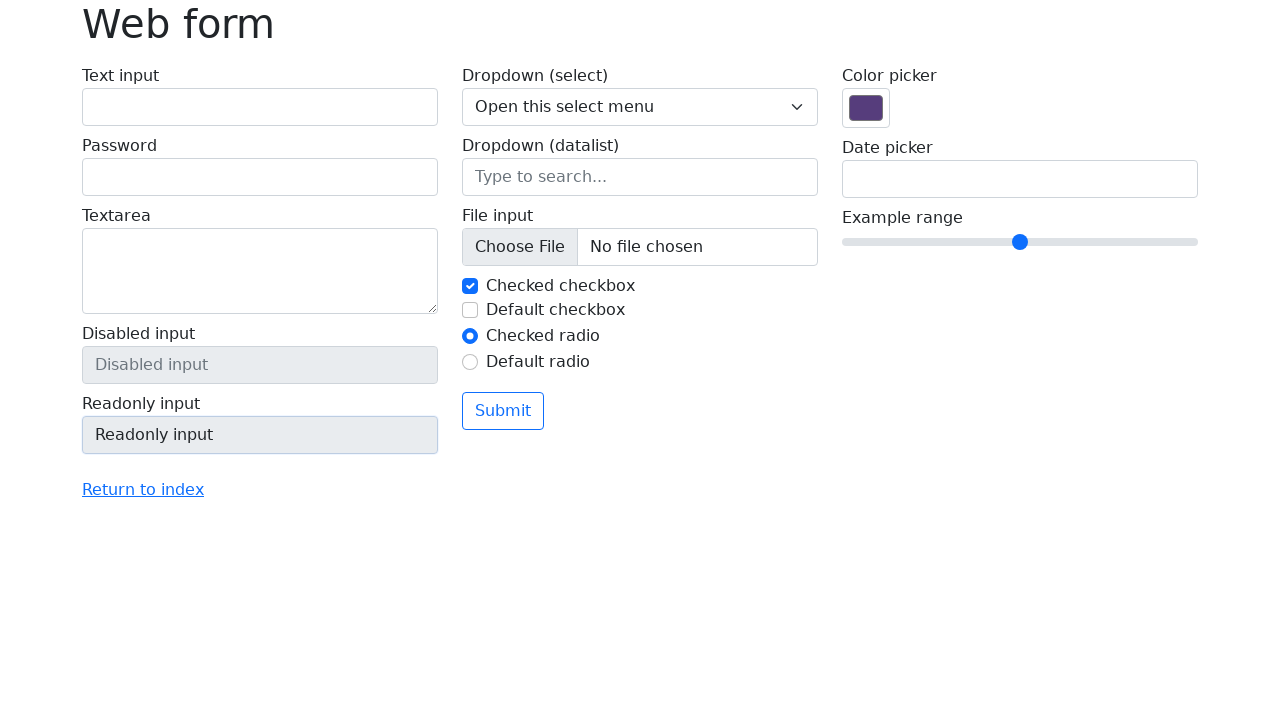

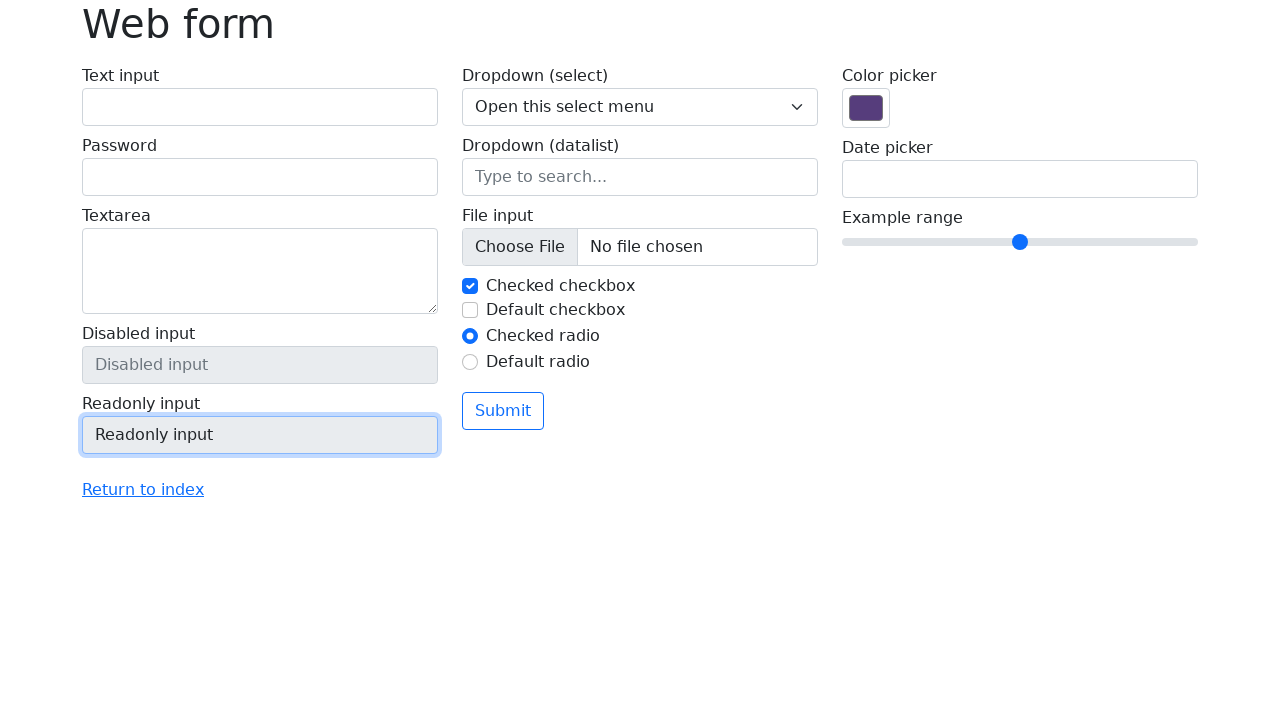